Tests file upload functionality on a demo site by uploading single and multiple files, then verifying the uploads were successful

Starting URL: https://davidwalsh.name/demo/multiple-file-upload.php

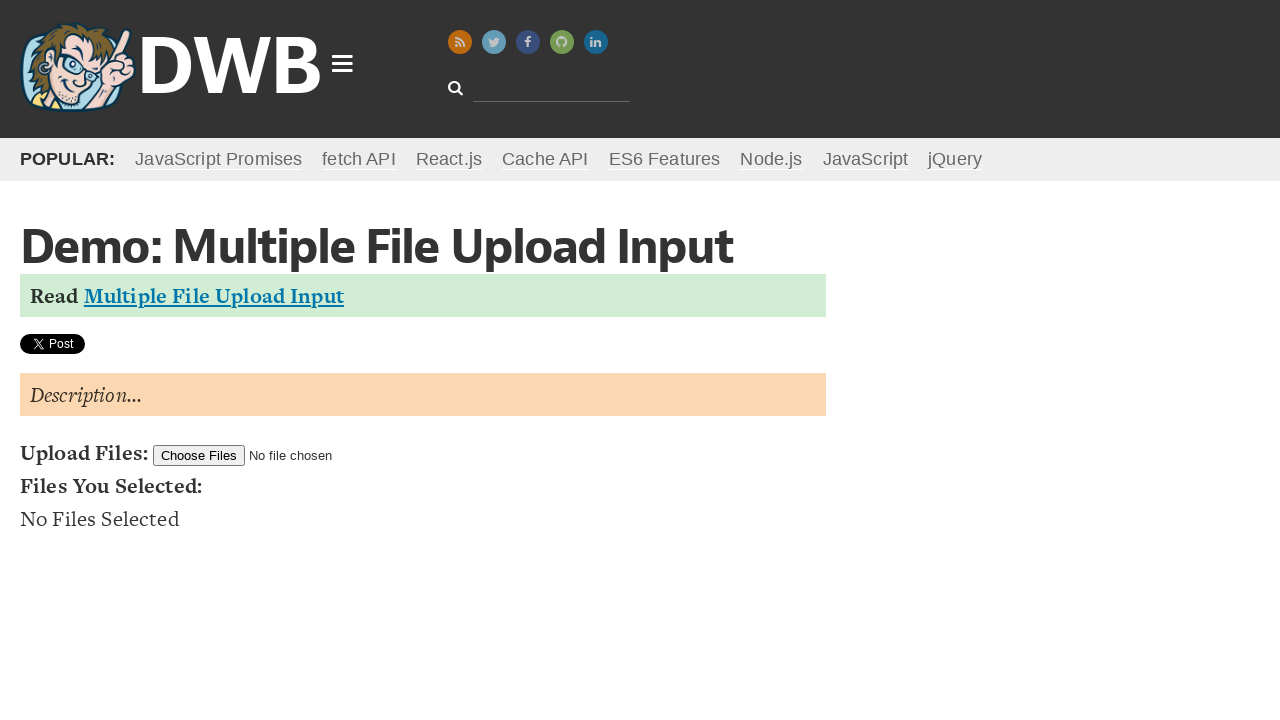

Set single file input for upload
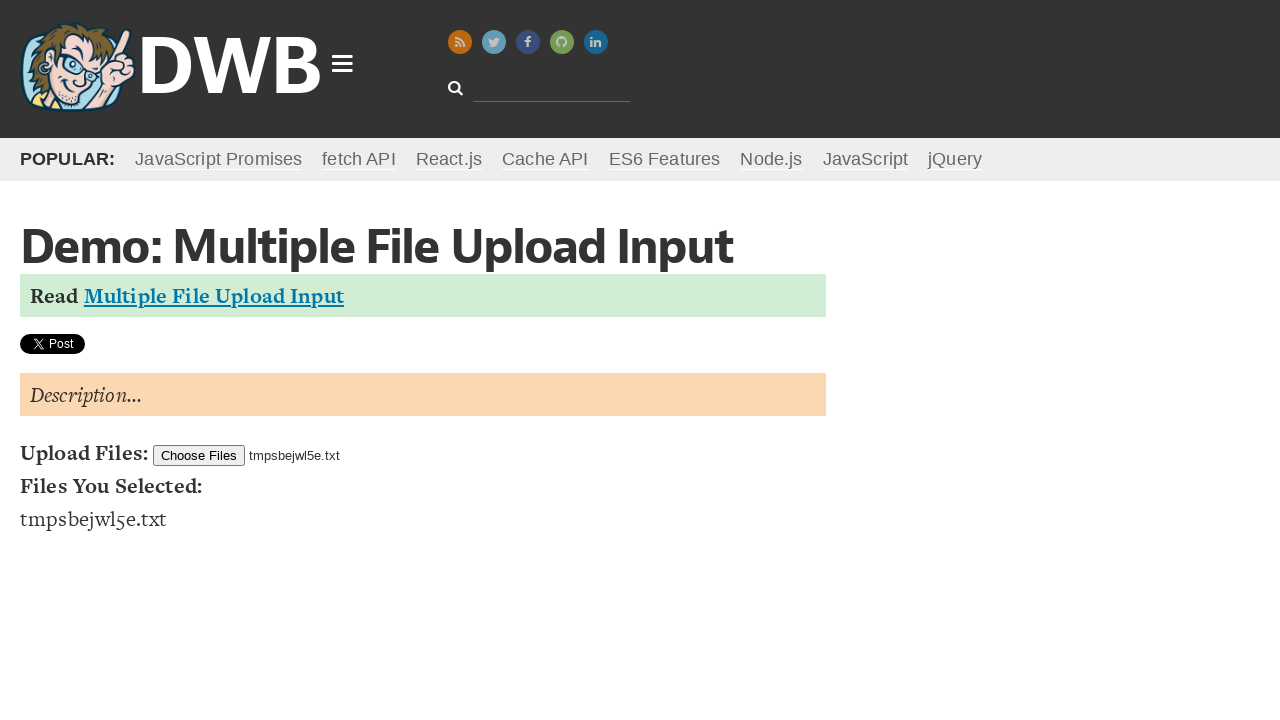

File list element loaded after single file upload
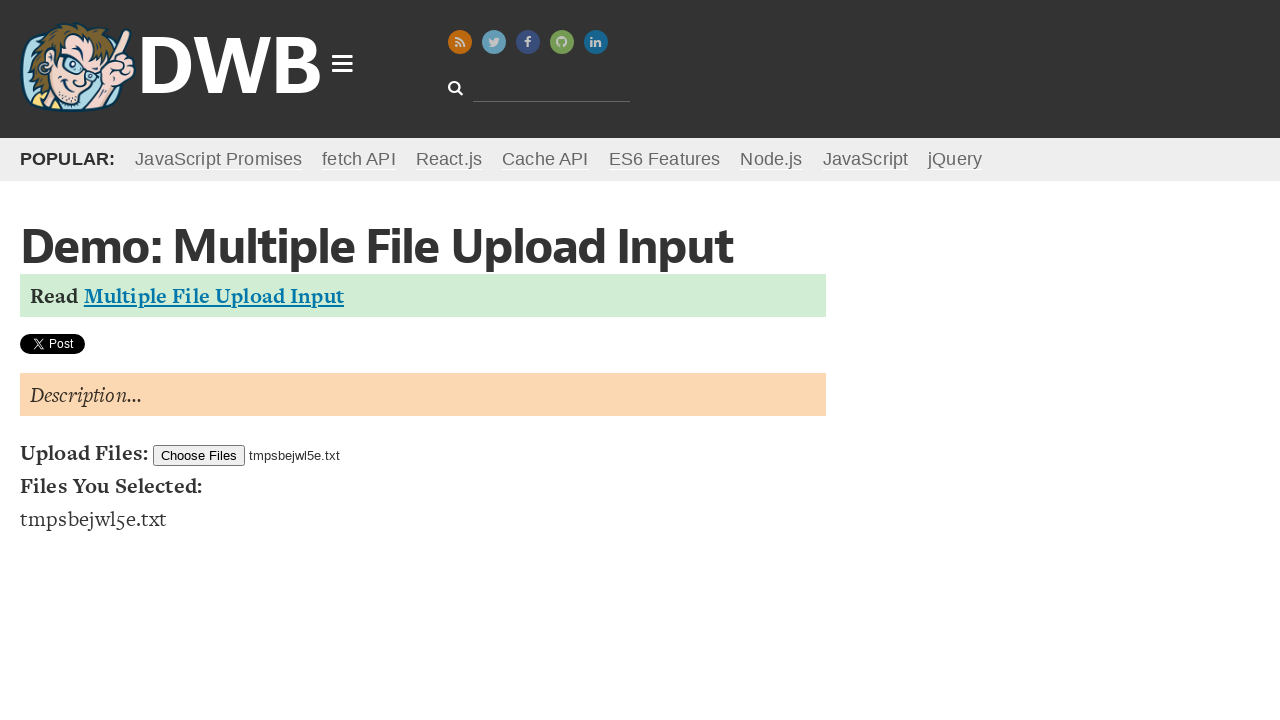

Cleared file input for next test
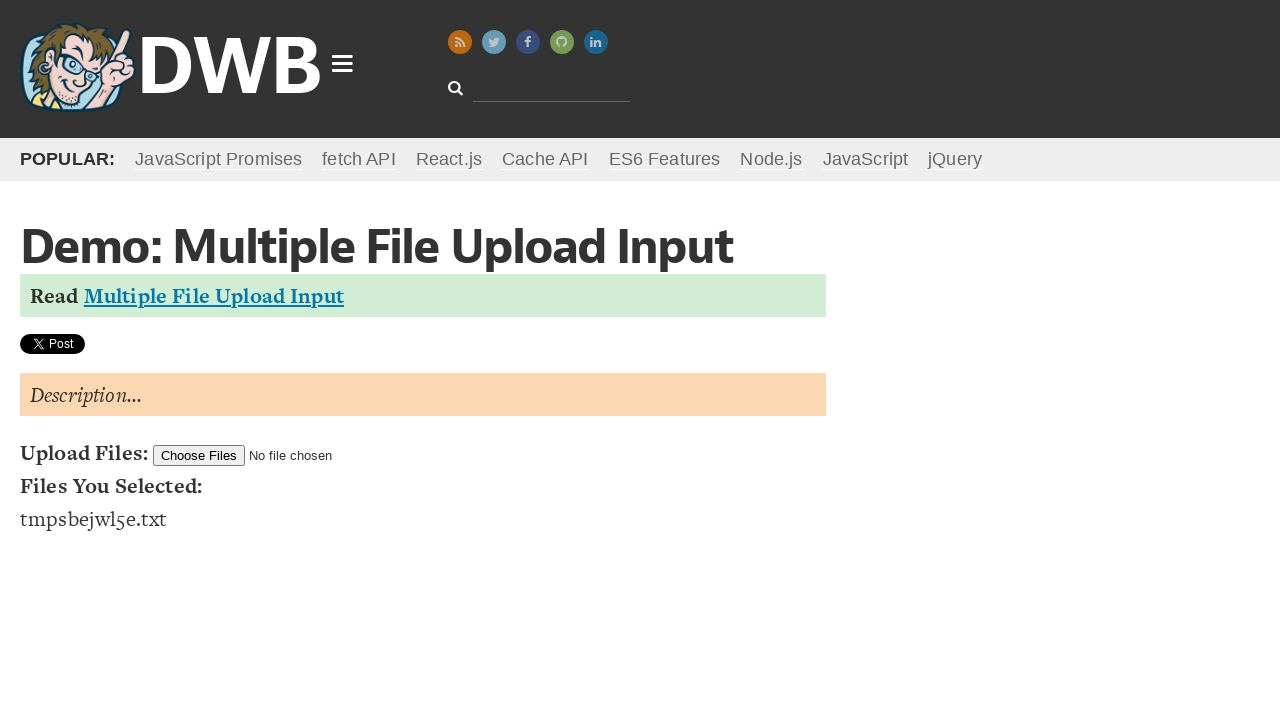

Set multiple files for upload
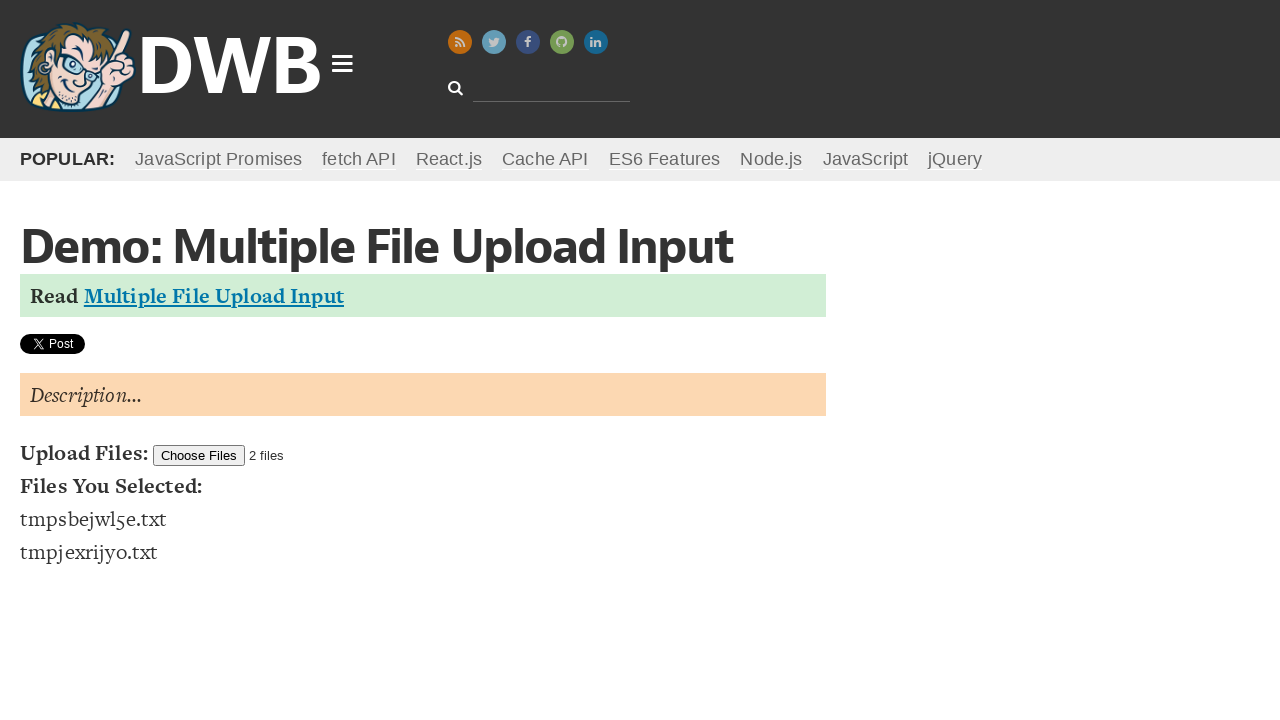

Multiple files successfully displayed in file list
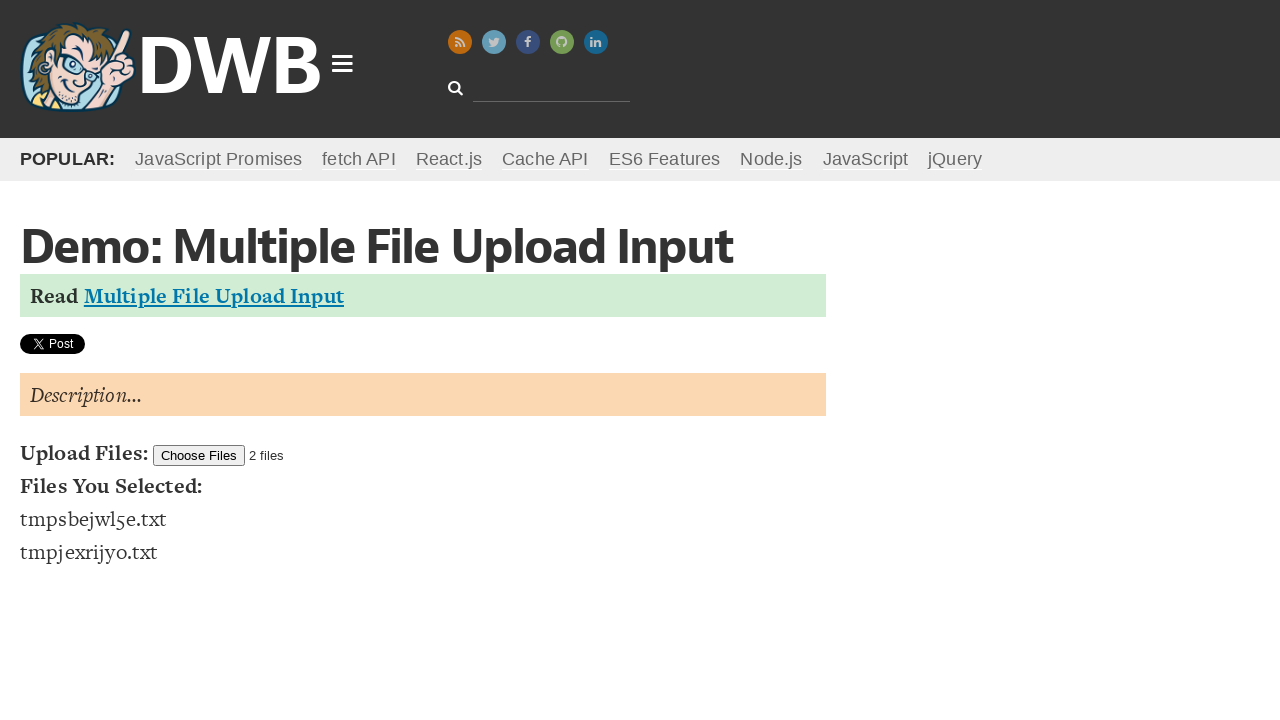

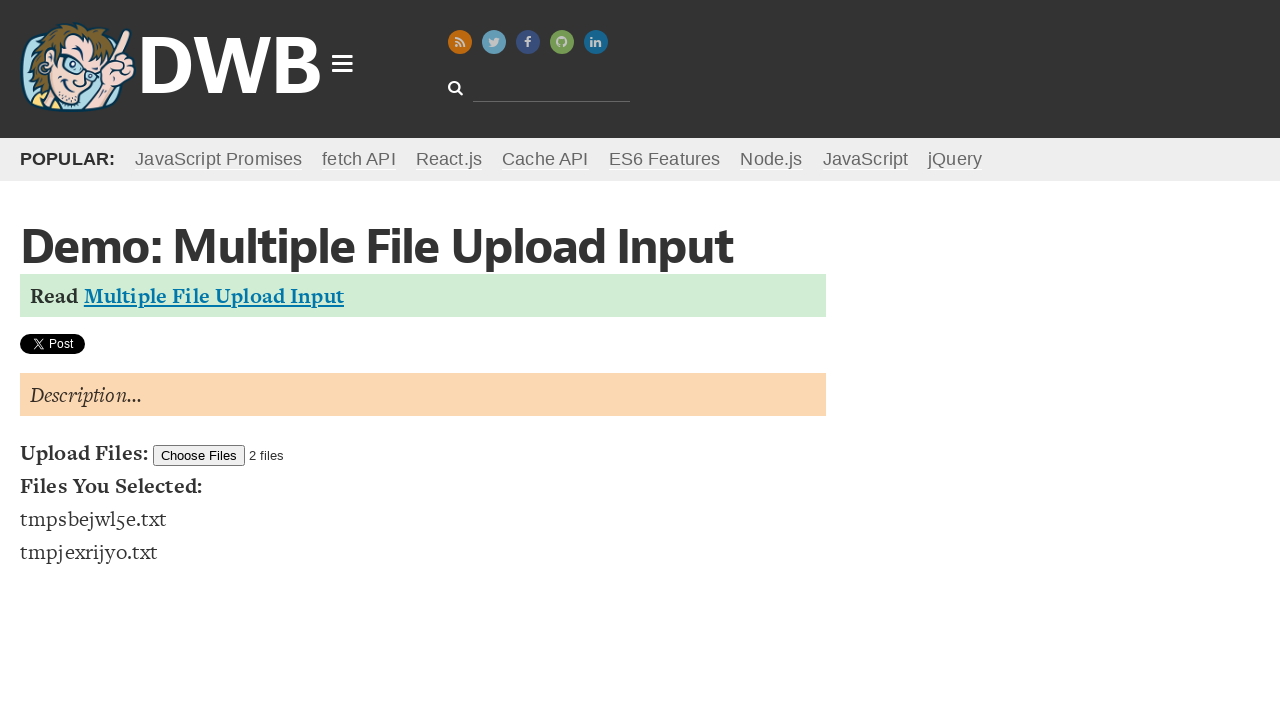